Tests filtering to display all todo items after viewing filtered lists

Starting URL: https://demo.playwright.dev/todomvc

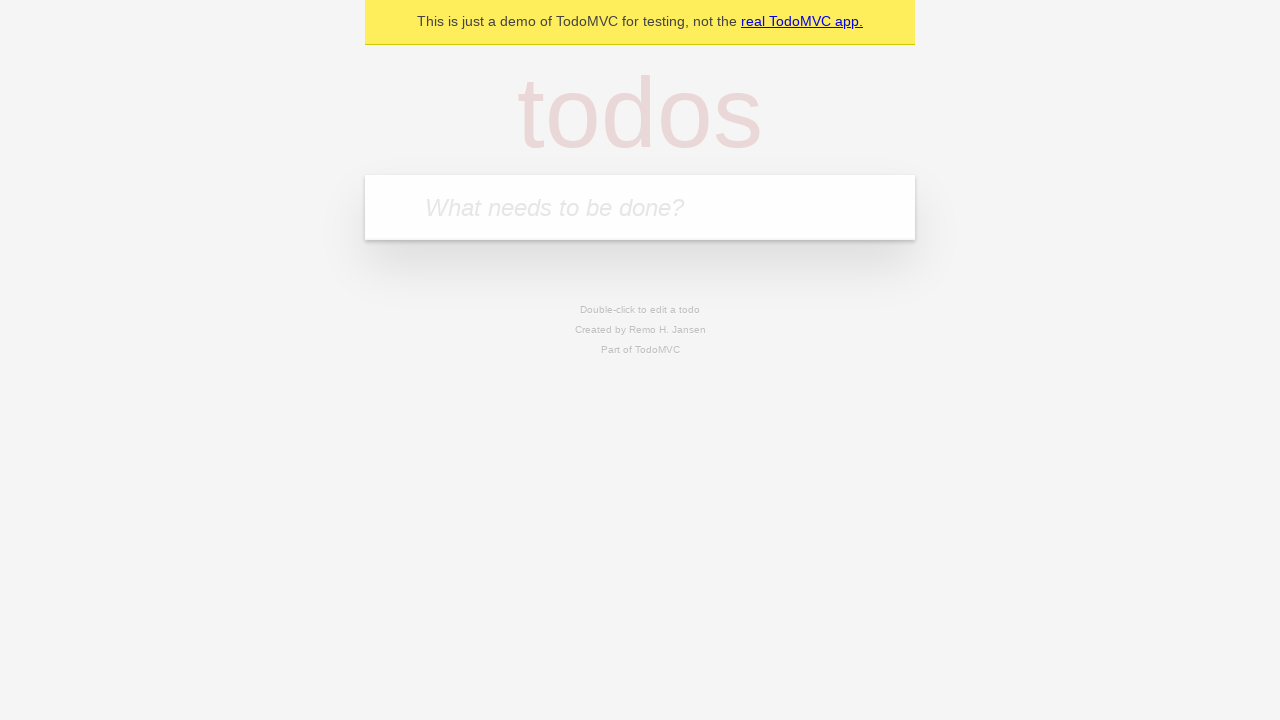

Filled todo input with 'buy some cheese' on internal:attr=[placeholder="What needs to be done?"i]
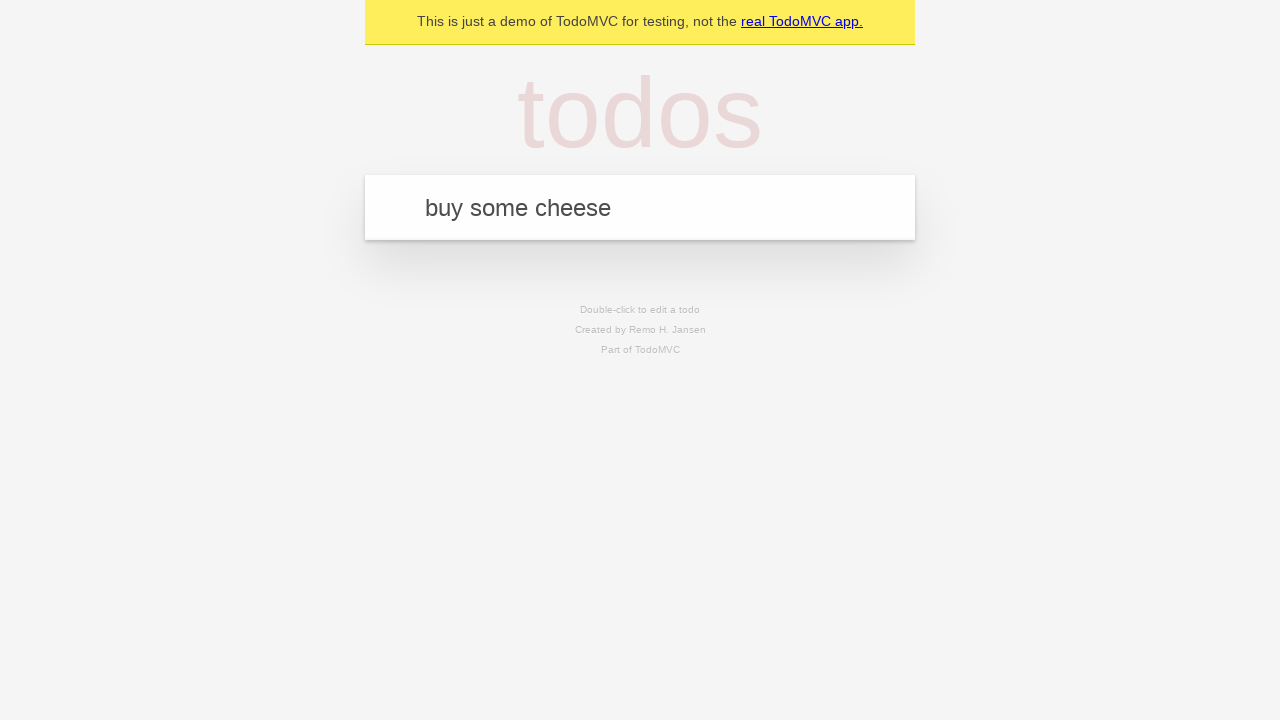

Pressed Enter to create first todo item on internal:attr=[placeholder="What needs to be done?"i]
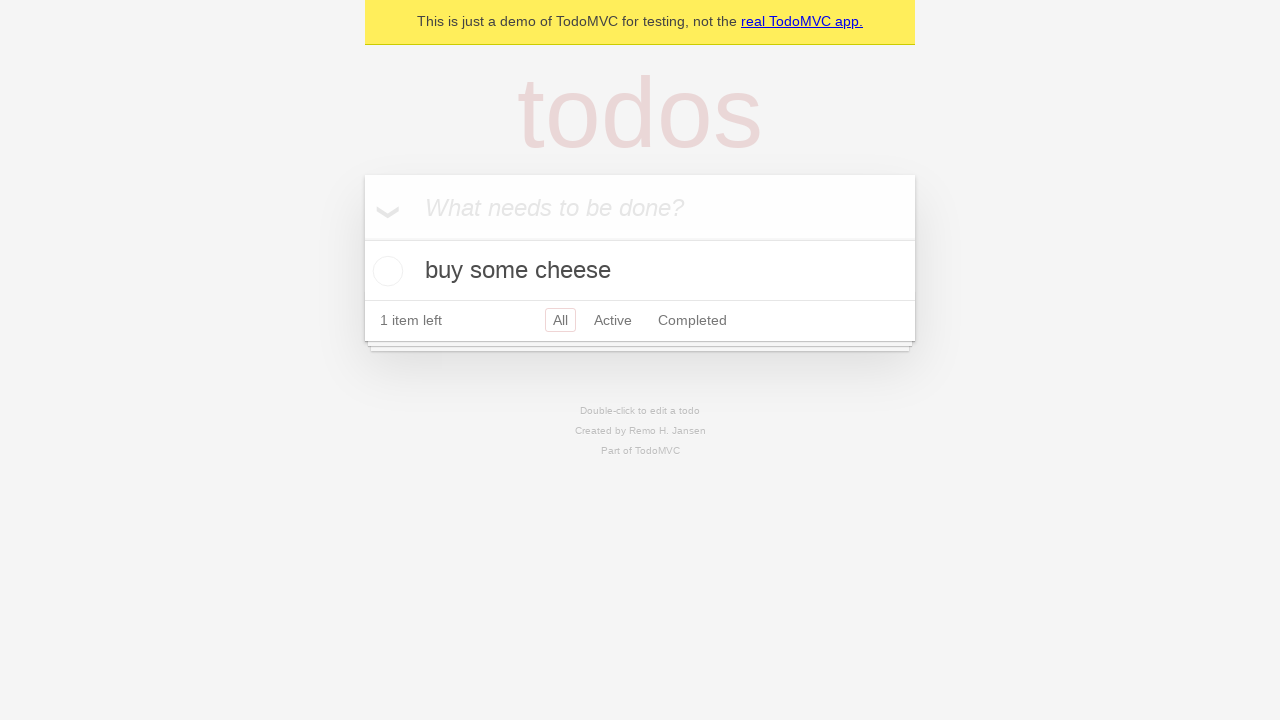

Filled todo input with 'feed the cat' on internal:attr=[placeholder="What needs to be done?"i]
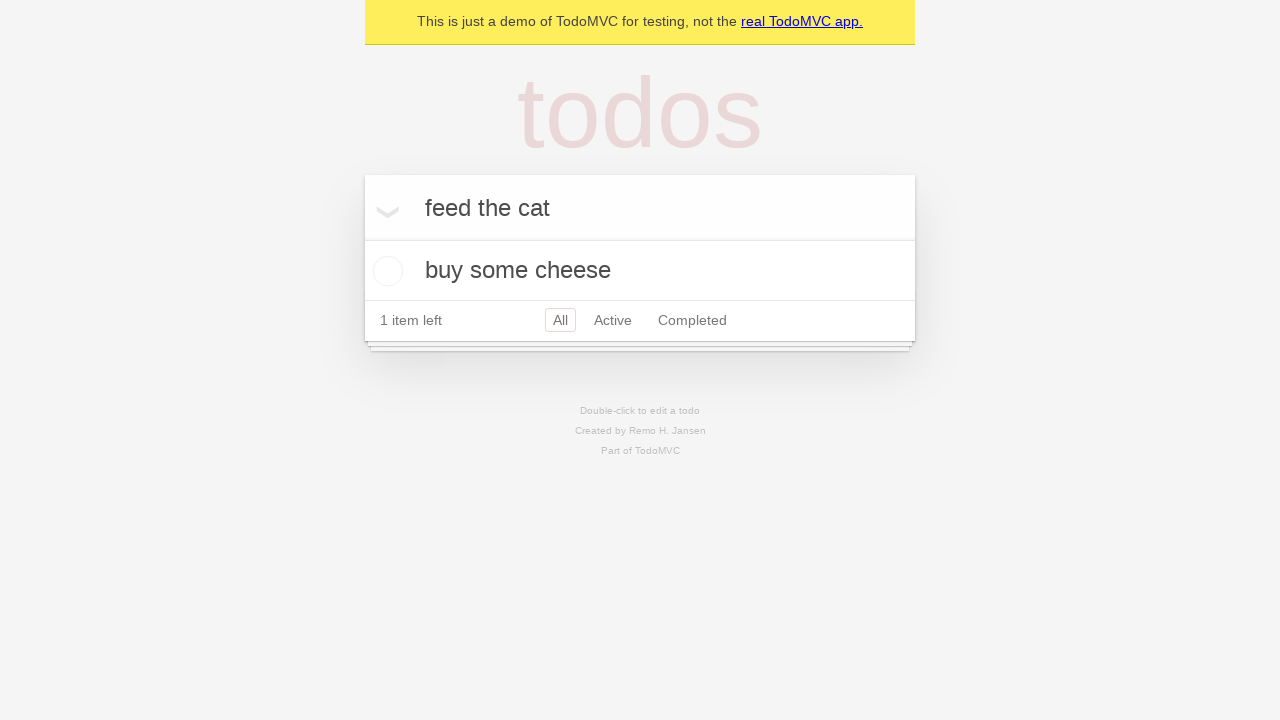

Pressed Enter to create second todo item on internal:attr=[placeholder="What needs to be done?"i]
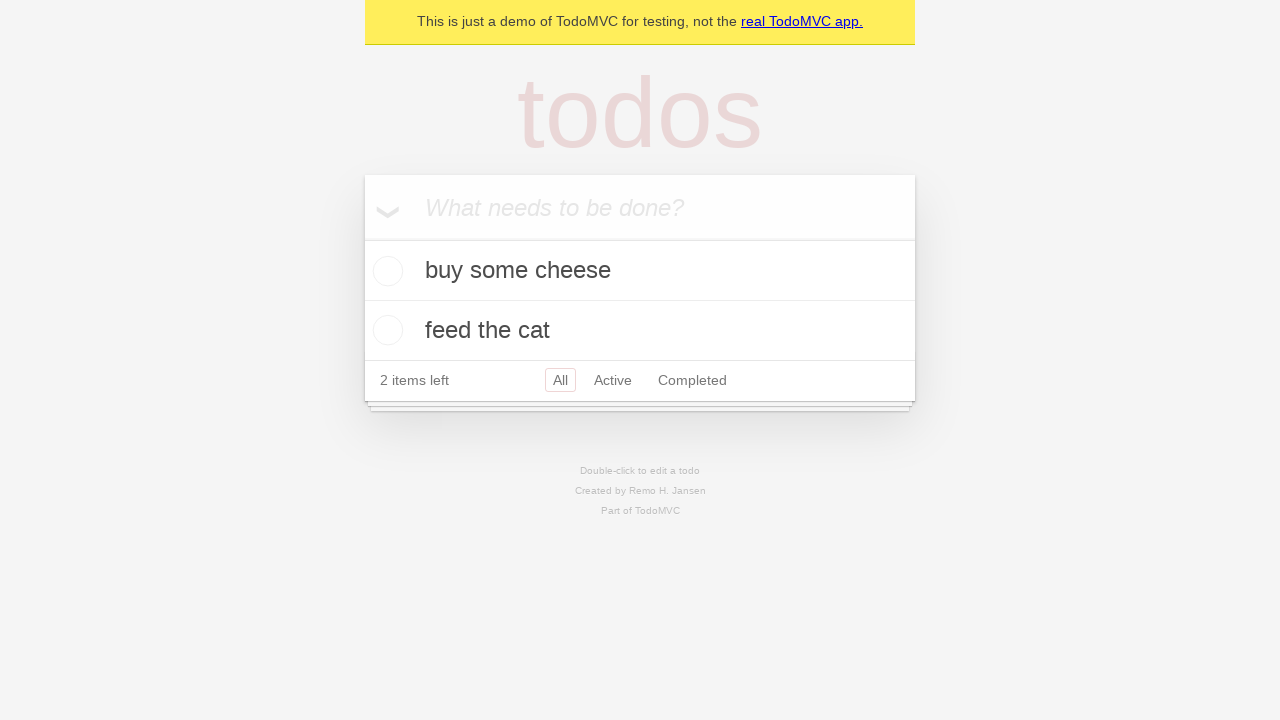

Filled todo input with 'book a doctors appointment' on internal:attr=[placeholder="What needs to be done?"i]
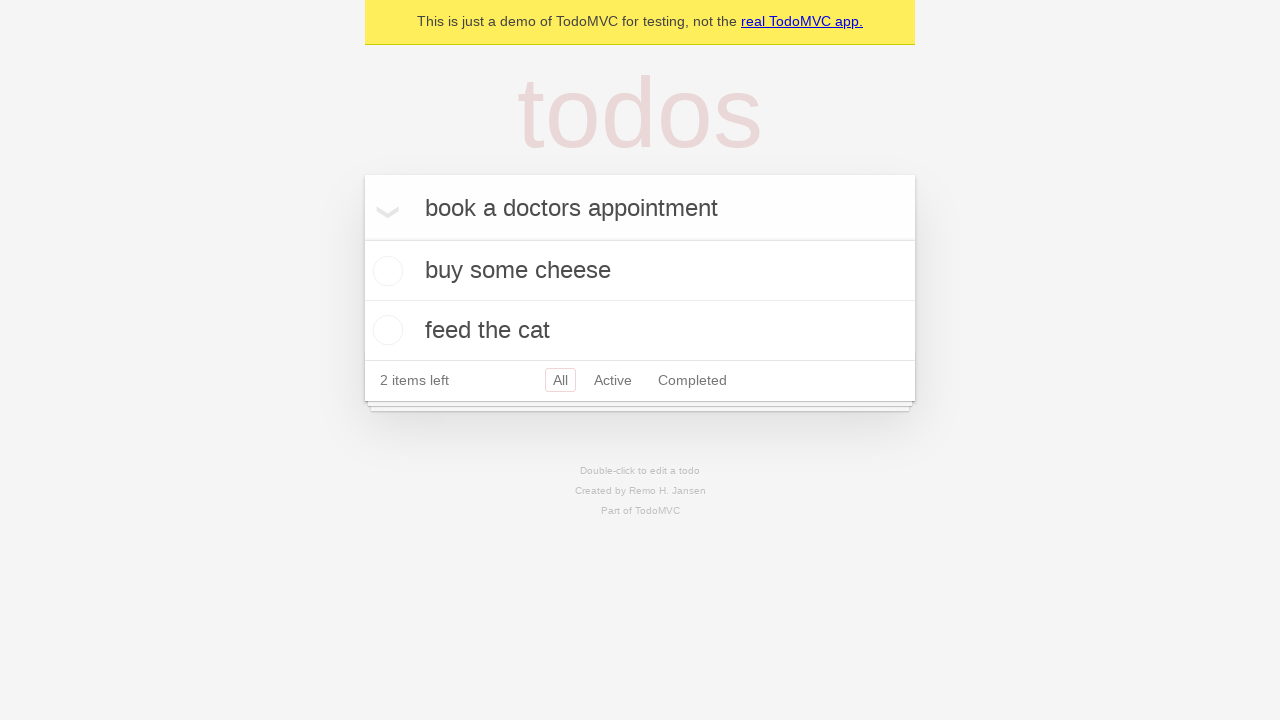

Pressed Enter to create third todo item on internal:attr=[placeholder="What needs to be done?"i]
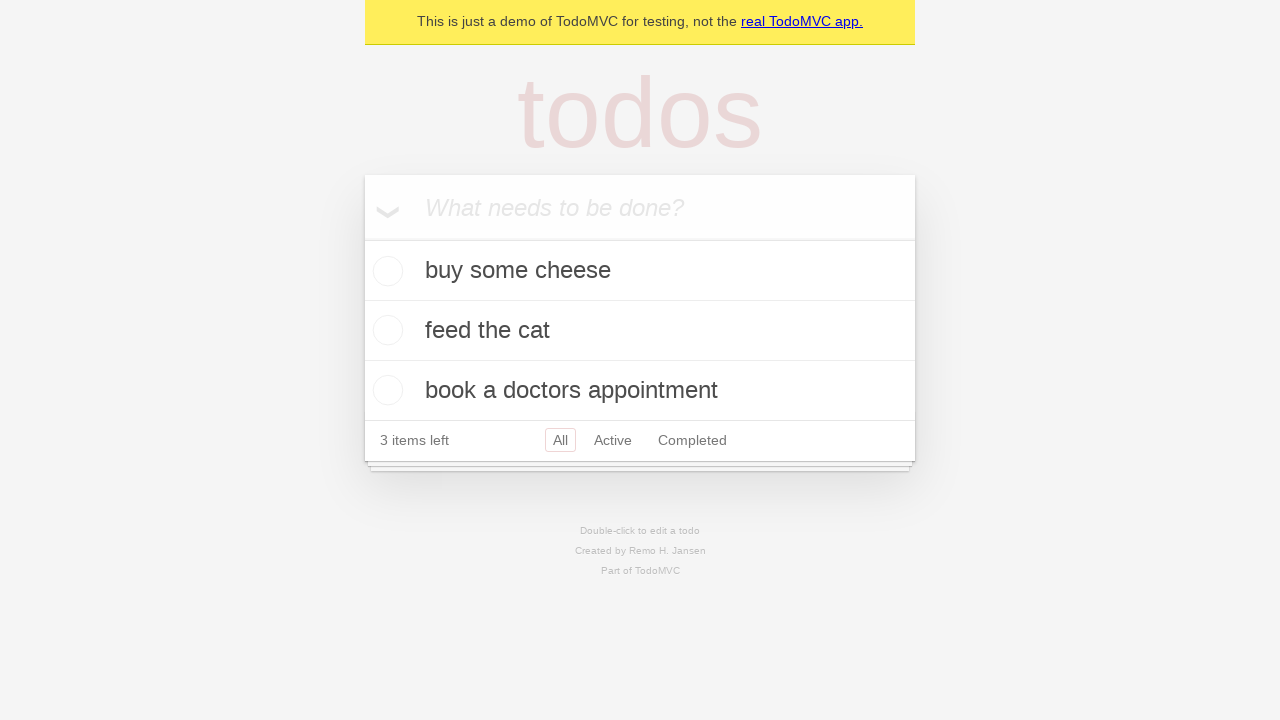

Waited for all three todo items to load
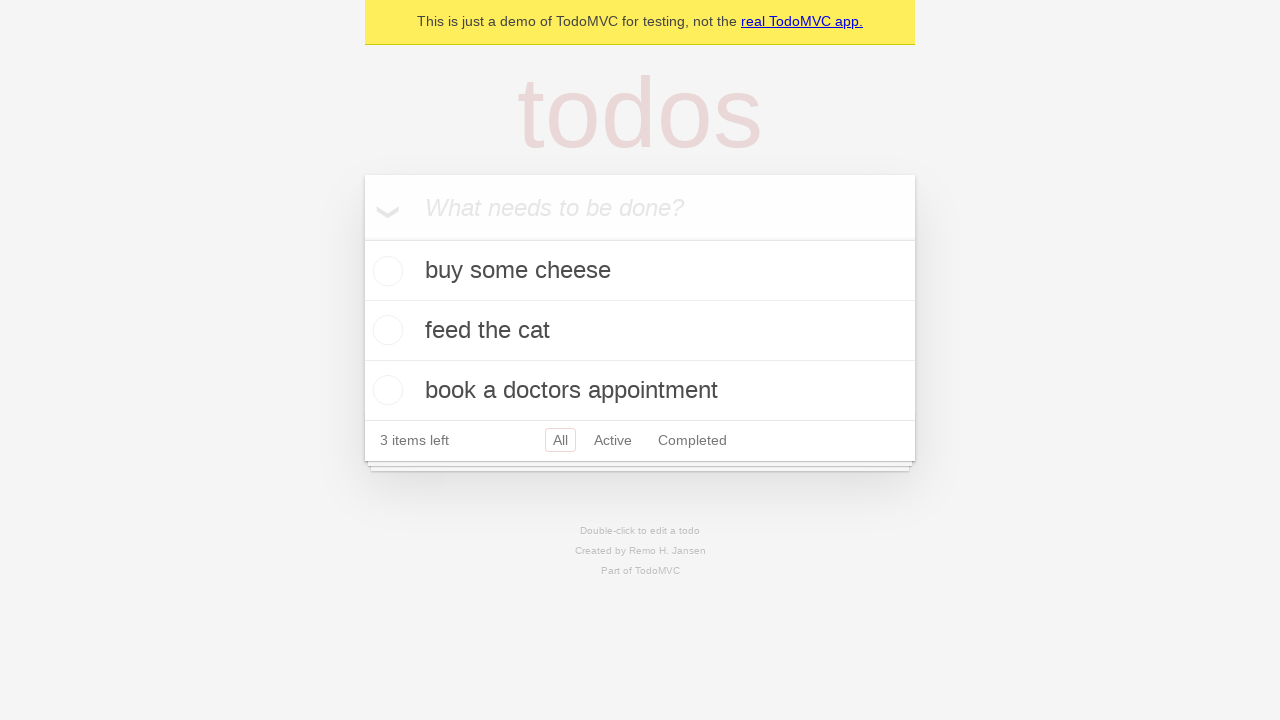

Checked the second todo item as completed at (385, 330) on internal:testid=[data-testid="todo-item"s] >> nth=1 >> internal:role=checkbox
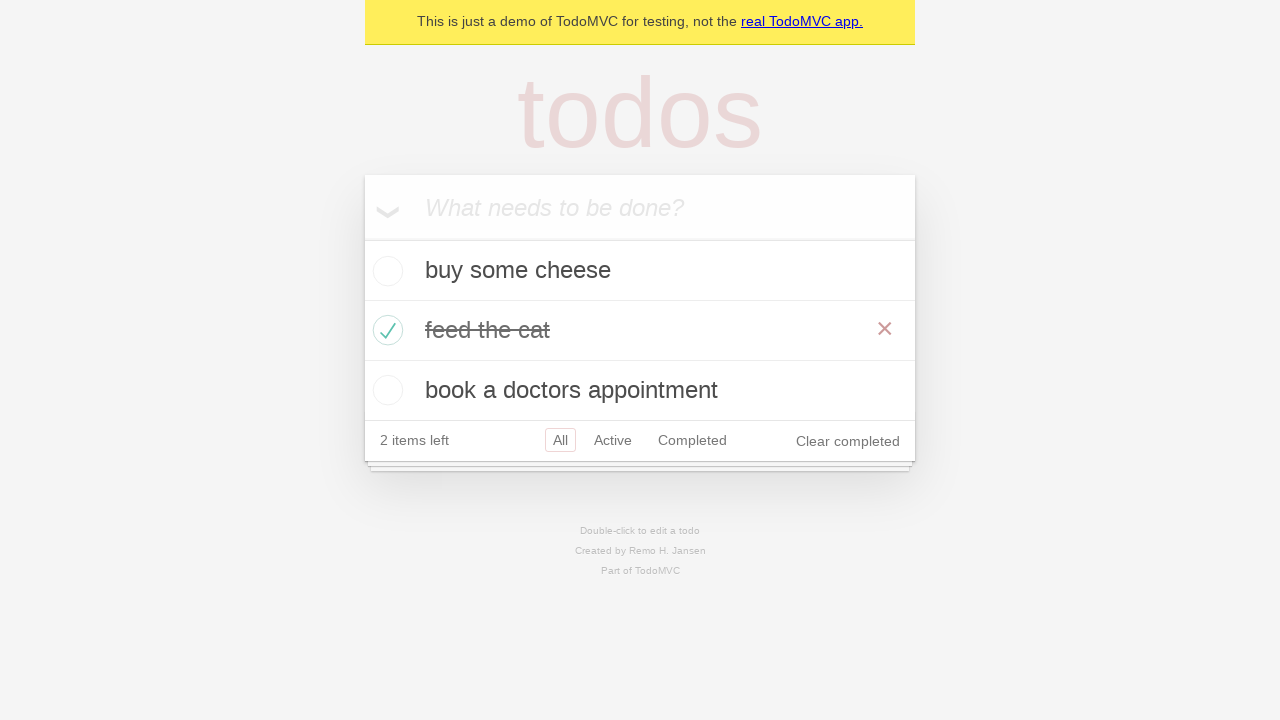

Clicked Active filter to display only active todos at (613, 440) on internal:role=link[name="Active"i]
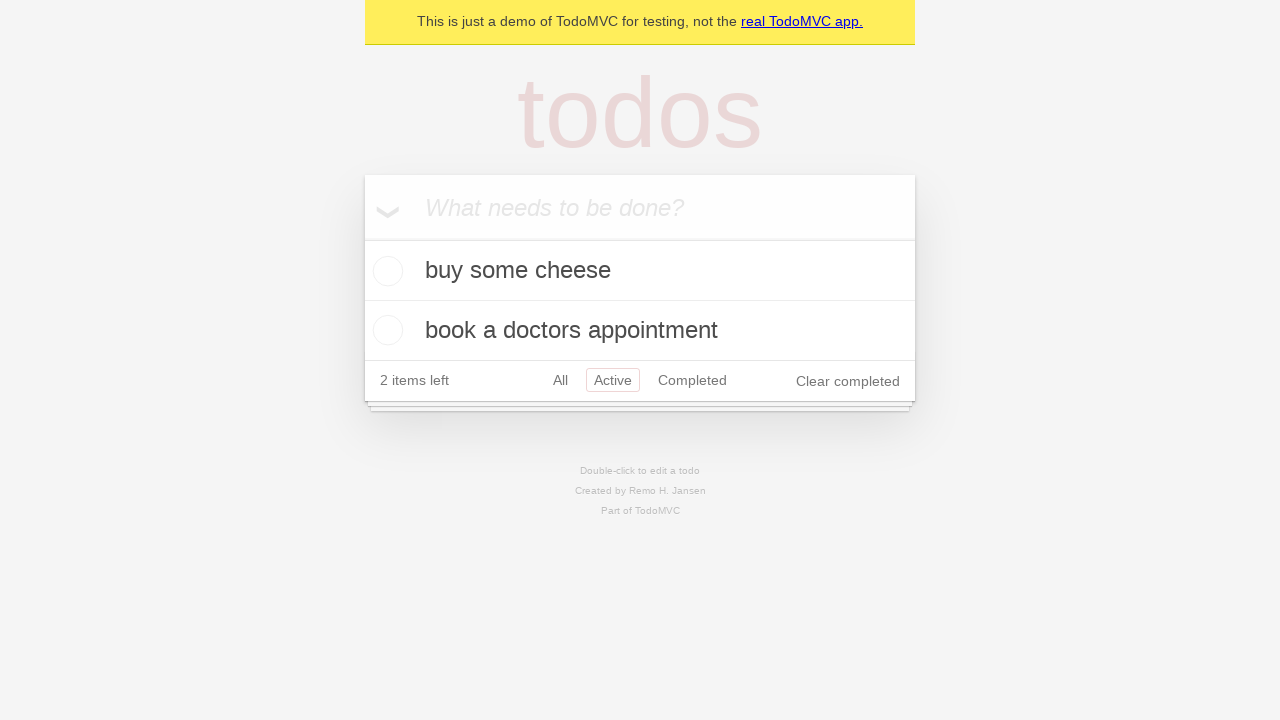

Clicked Completed filter to display only completed todos at (692, 380) on internal:role=link[name="Completed"i]
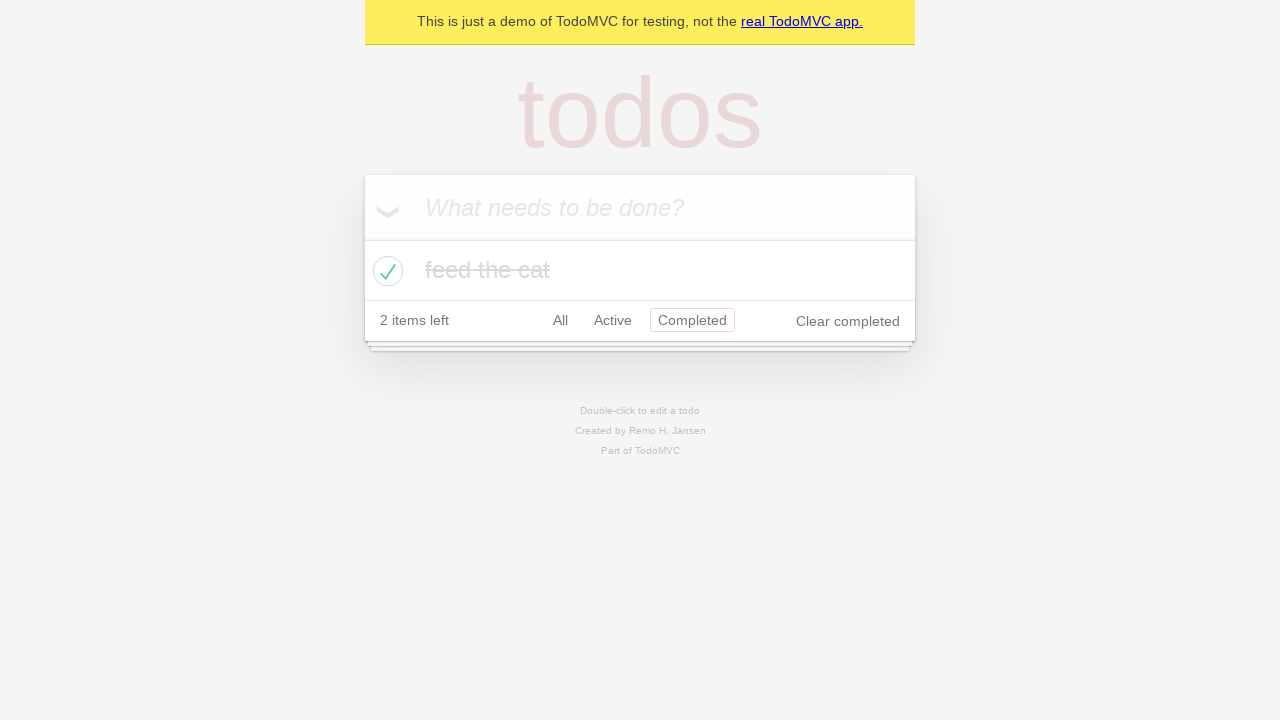

Clicked All filter to display all todo items at (560, 320) on internal:role=link[name="All"i]
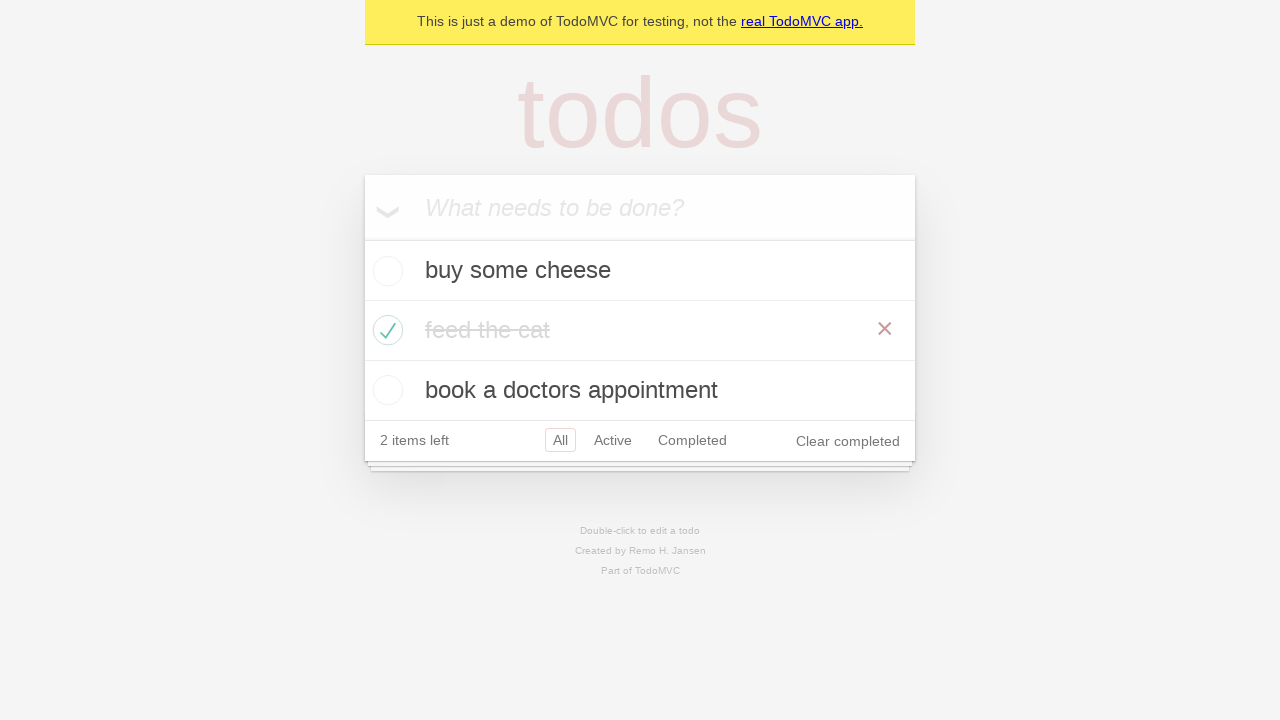

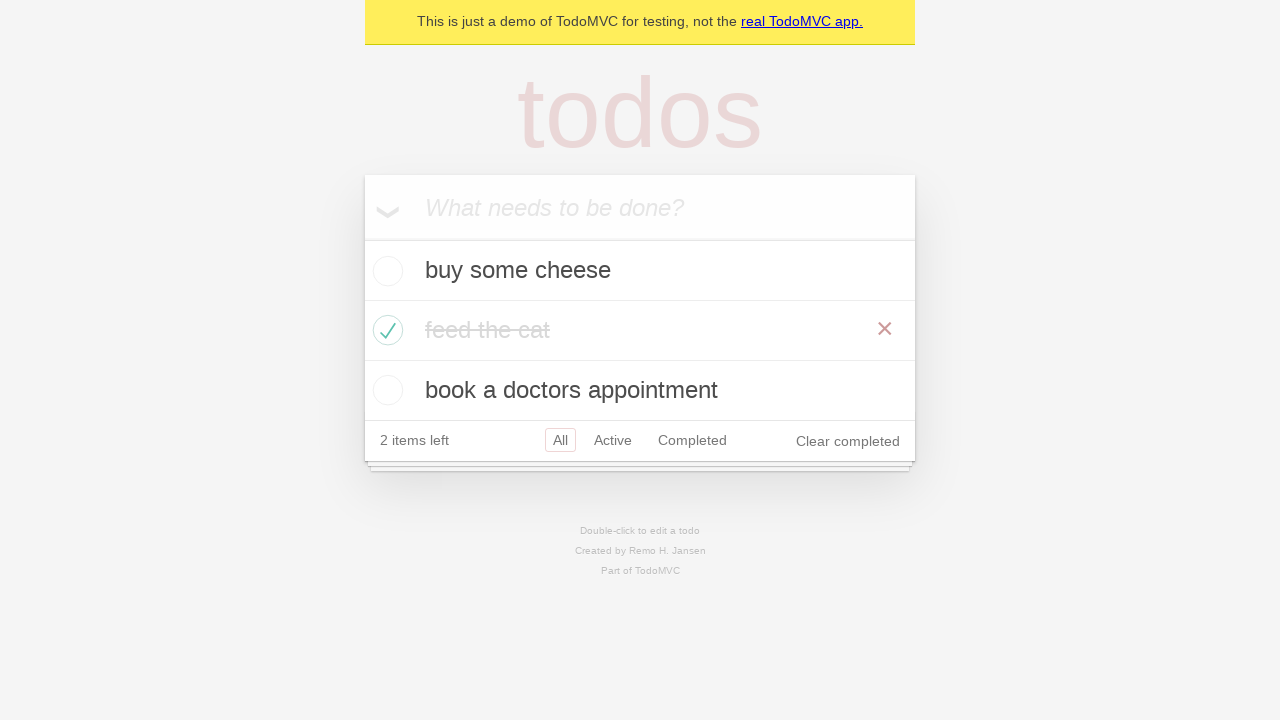